Tests the E-Prime checker application by filling in a list of possible violation words (he's, she's, it's, they're, etc.) and verifying the possible violation count.

Starting URL: https://exploratorytestingacademy.com/app/

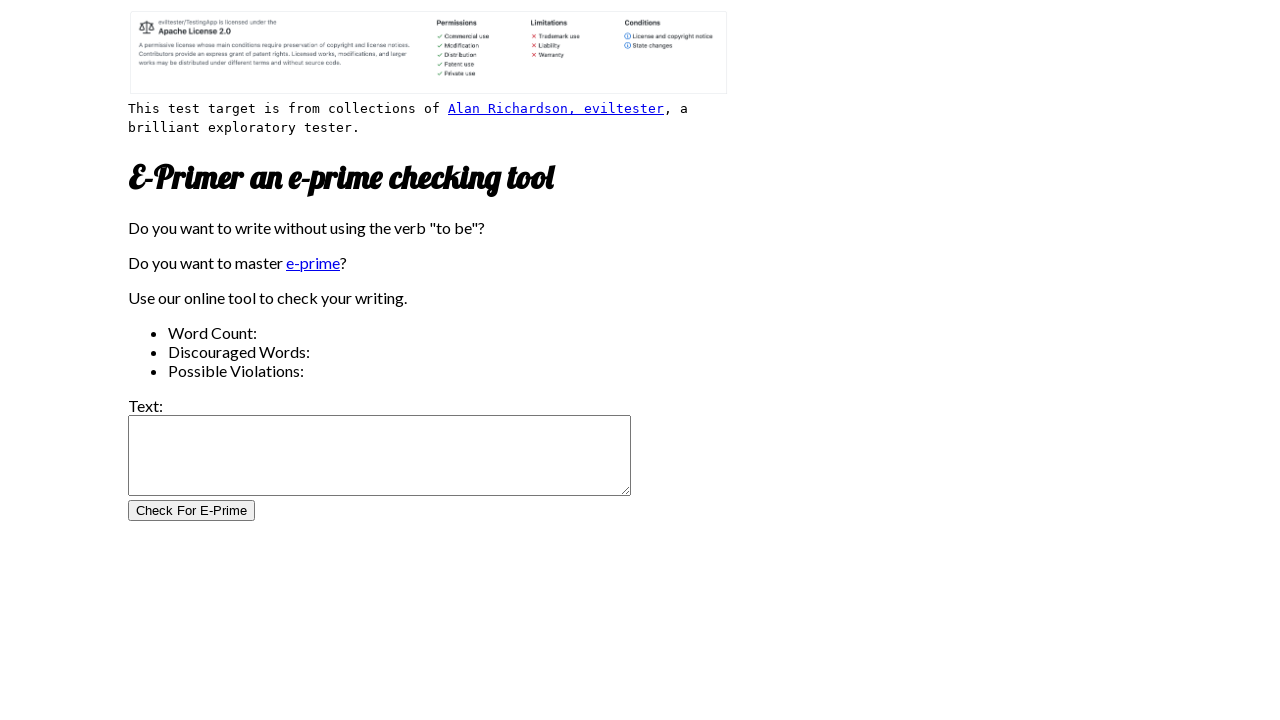

Filled text area with possible violation words (he's, she's, it's, they're, there's, here's, where's, when's, why's, how's, who's, what's, that's) on internal:label="Text:"i
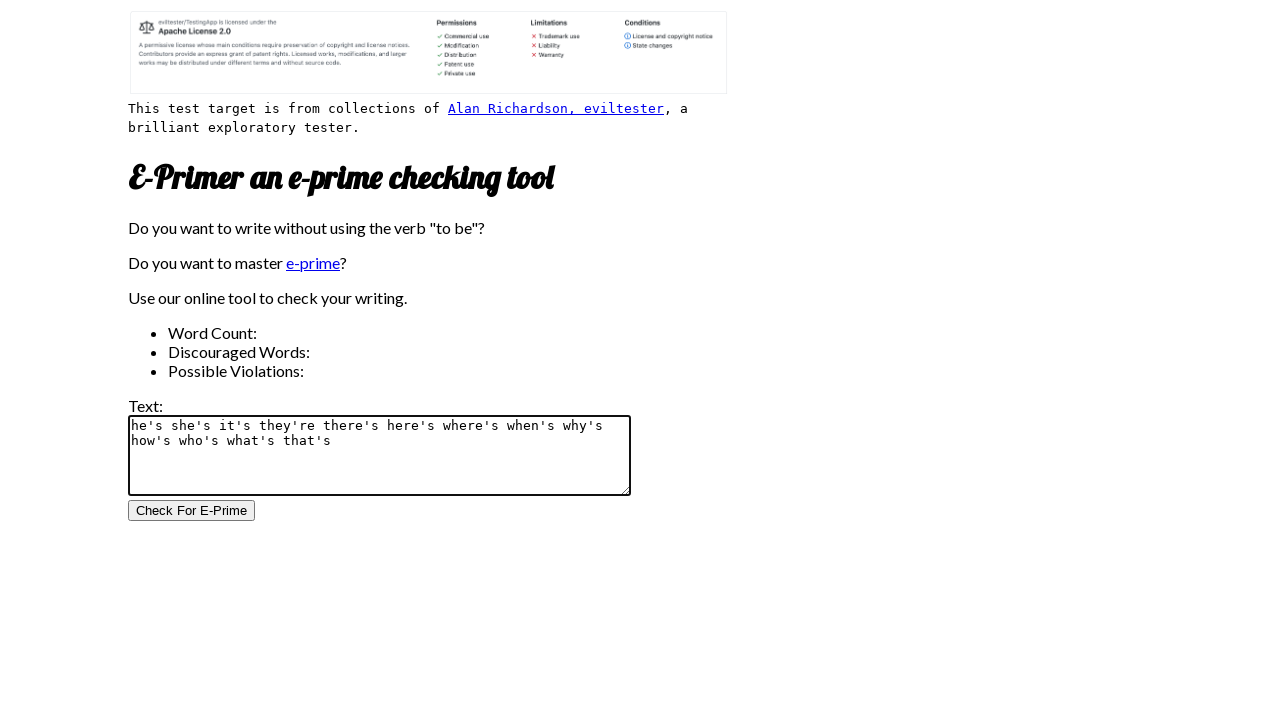

Clicked 'Check For E-Prime' button to validate text at (192, 511) on internal:role=button[name="Check For E-Prime"i]
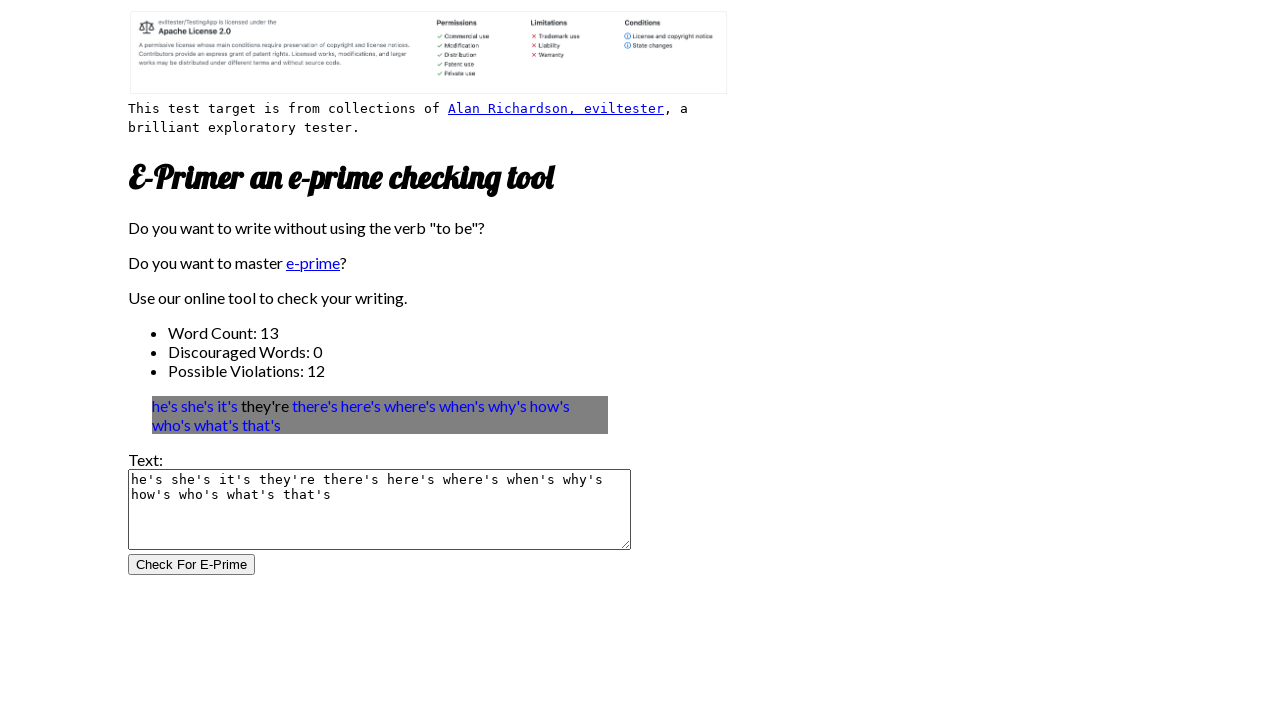

Word count results loaded
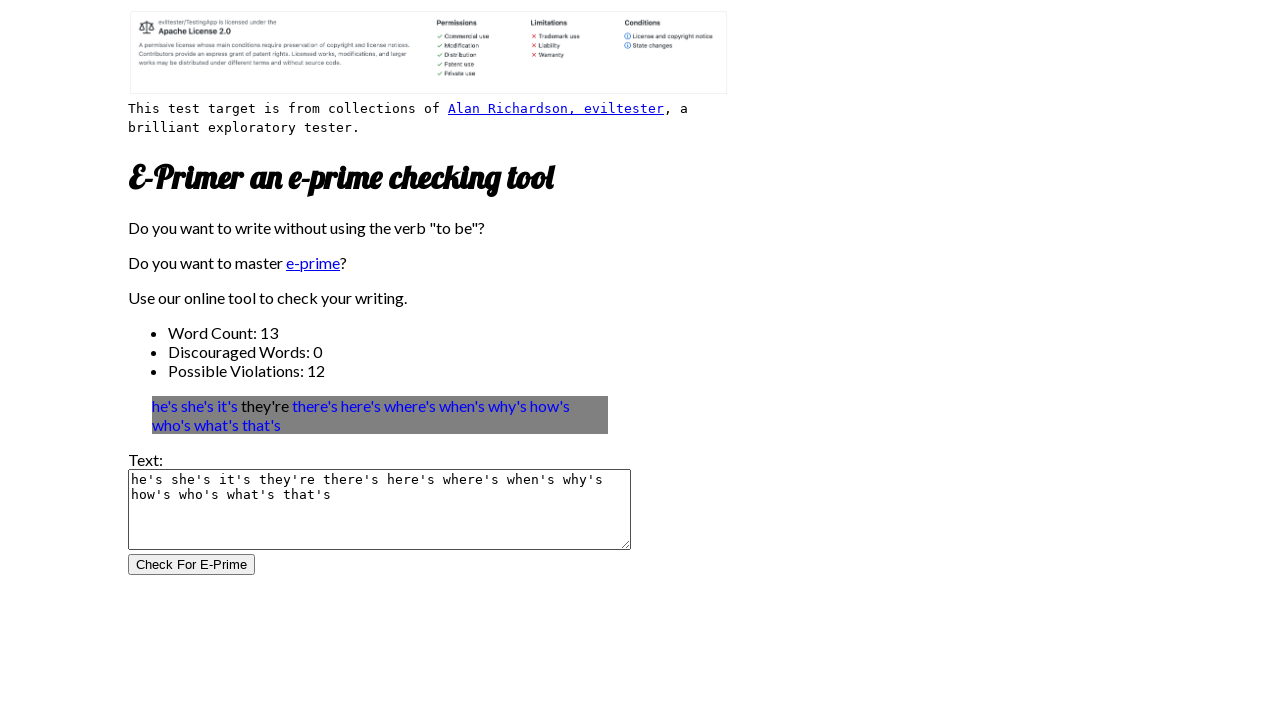

Possible violation count results loaded
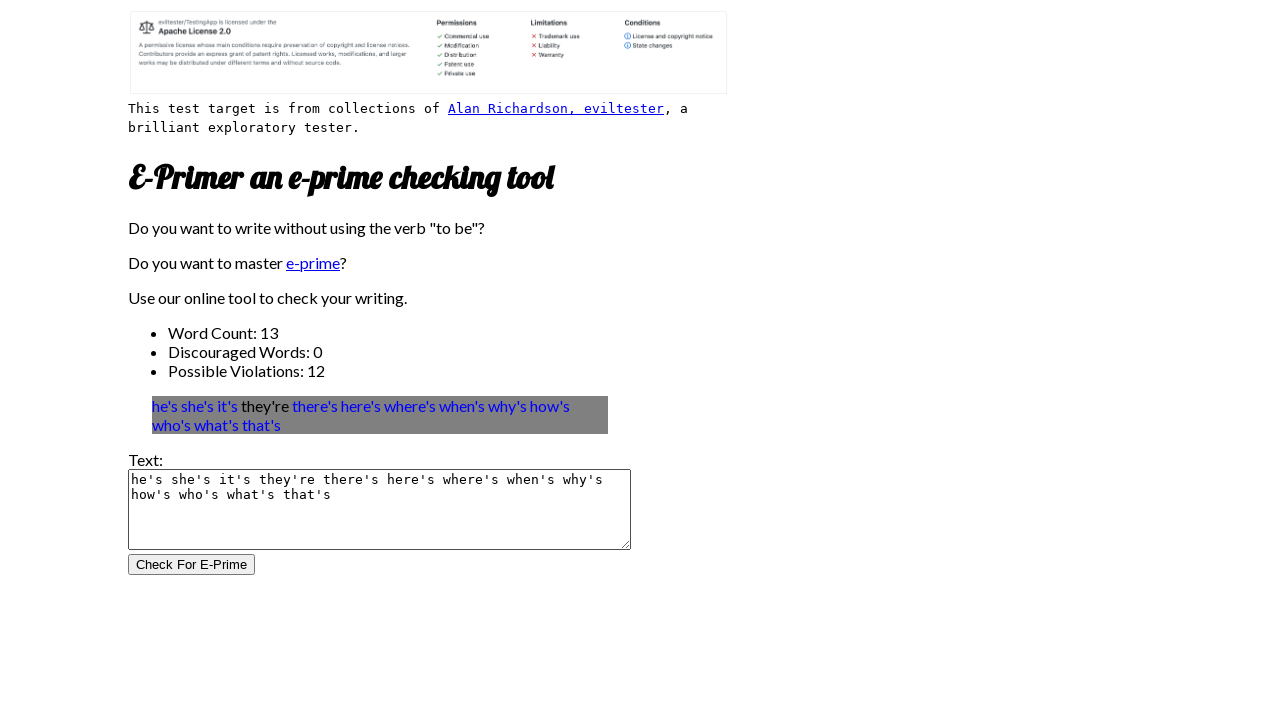

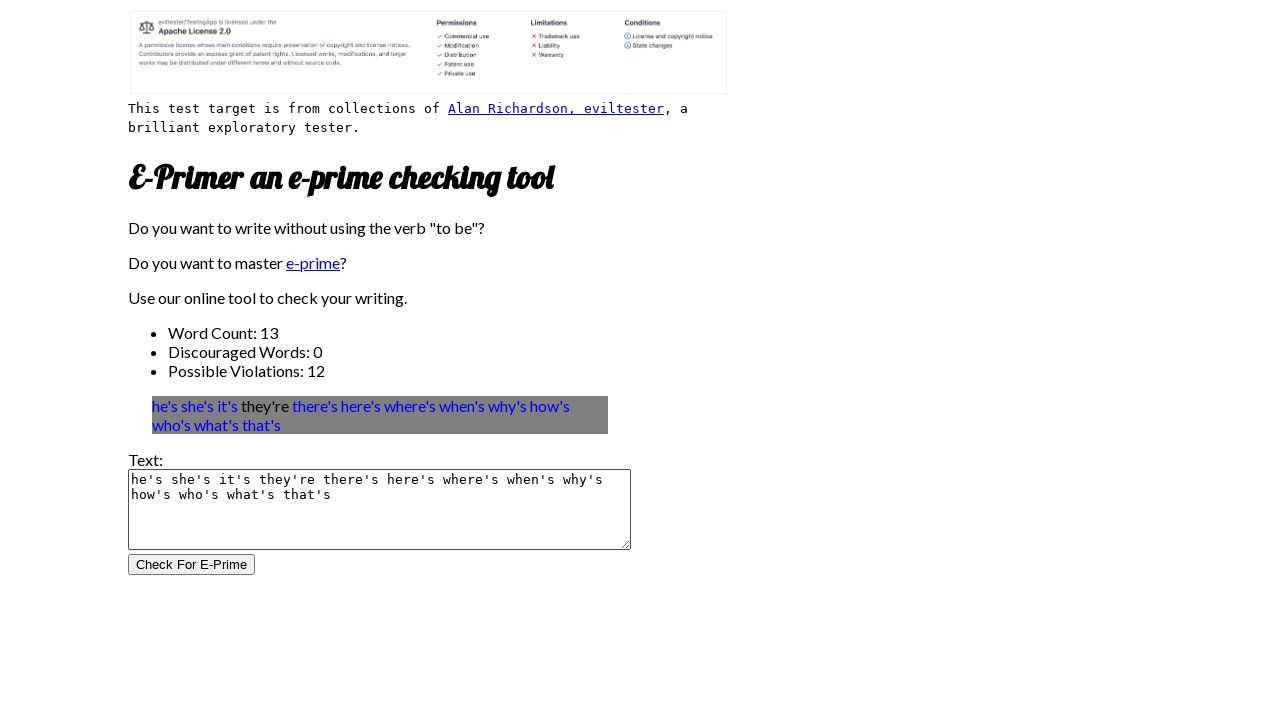